Tests clicking the upvote arrow on a submission while not logged in

Starting URL: https://news.ycombinator.com/

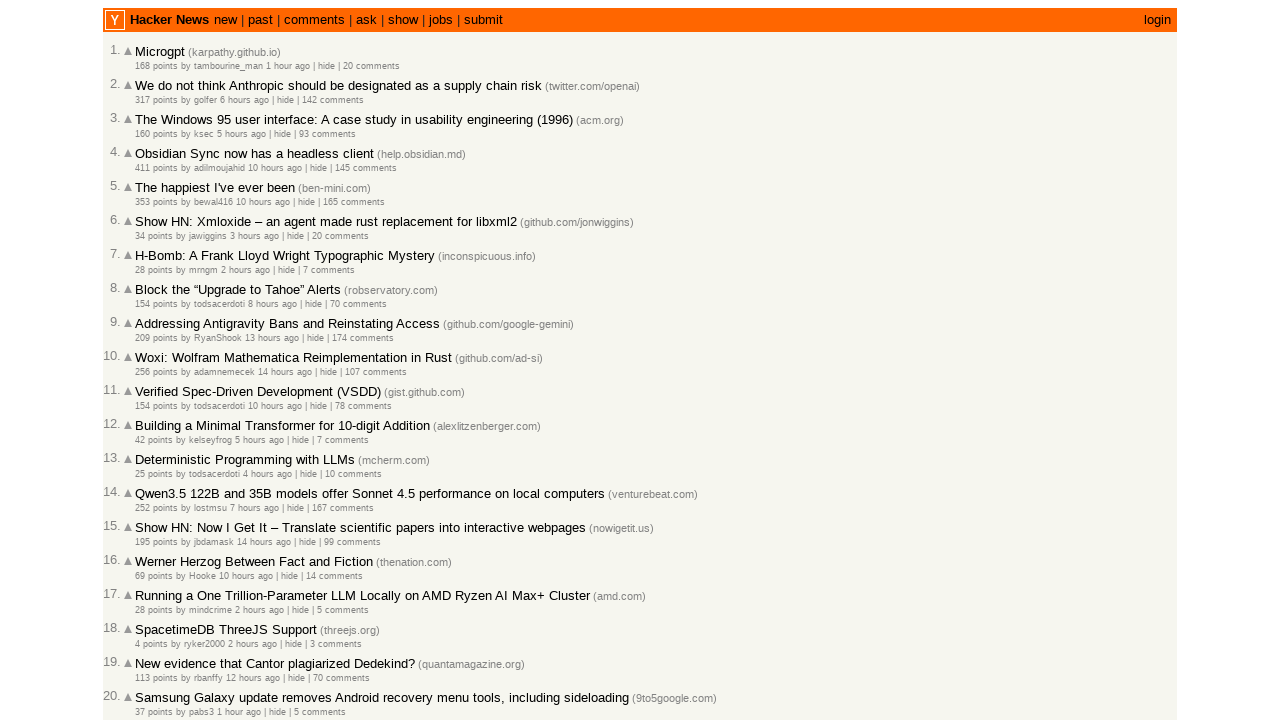

Clicked upvote arrow on first submission while not logged in at (128, 50) on div.votearrow
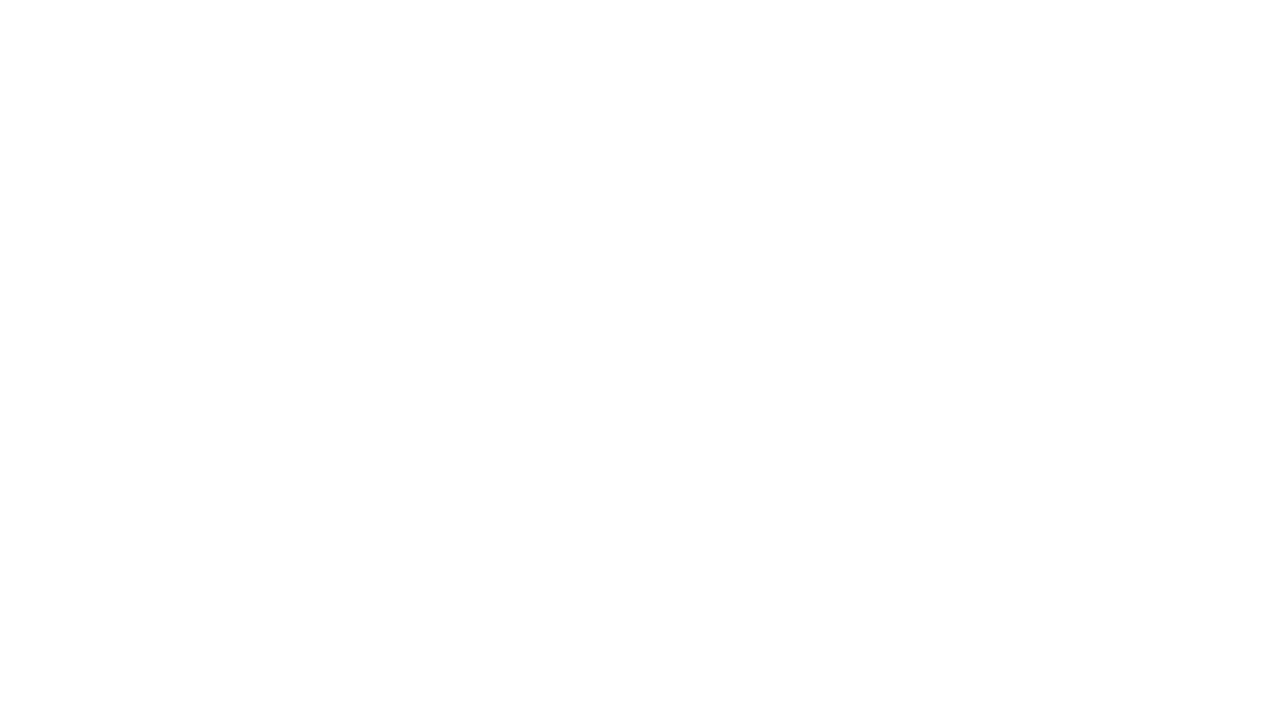

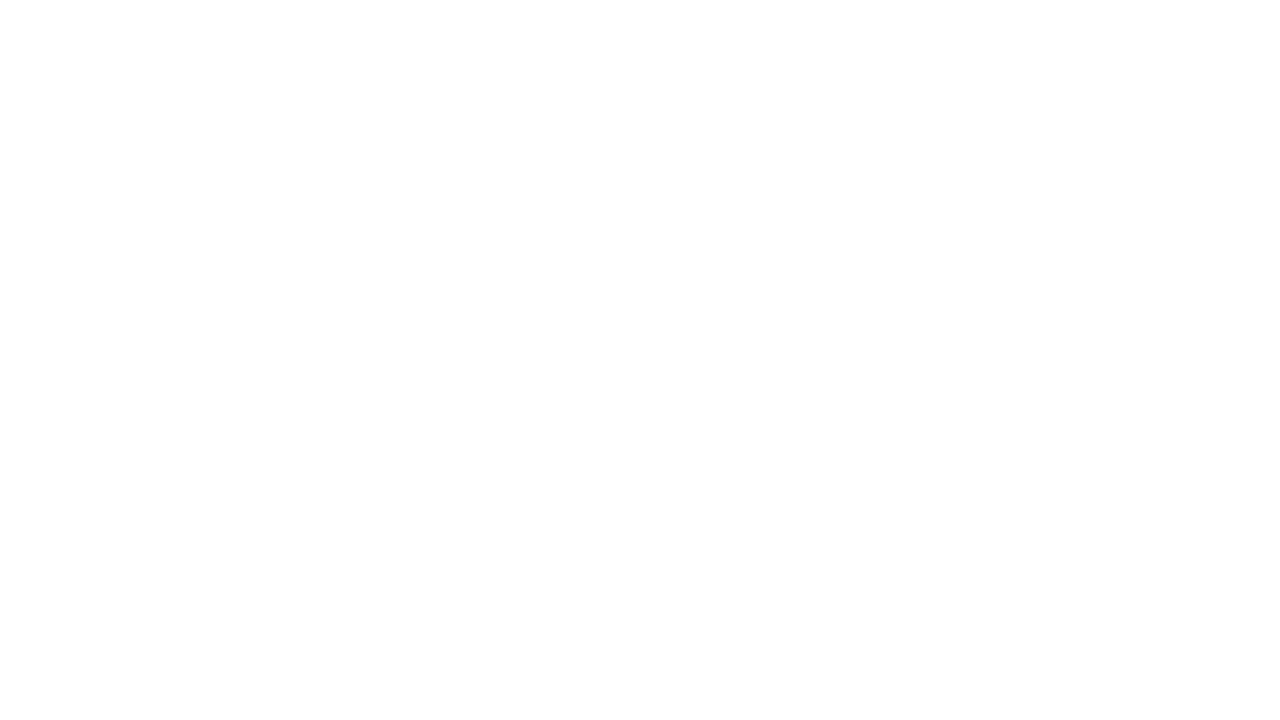